Tests a date picker calendar component by selecting a specific date (April 30, 2027) through navigating year, month, and day views, then verifies the date was correctly selected.

Starting URL: https://rahulshettyacademy.com/seleniumPractise/#/offers

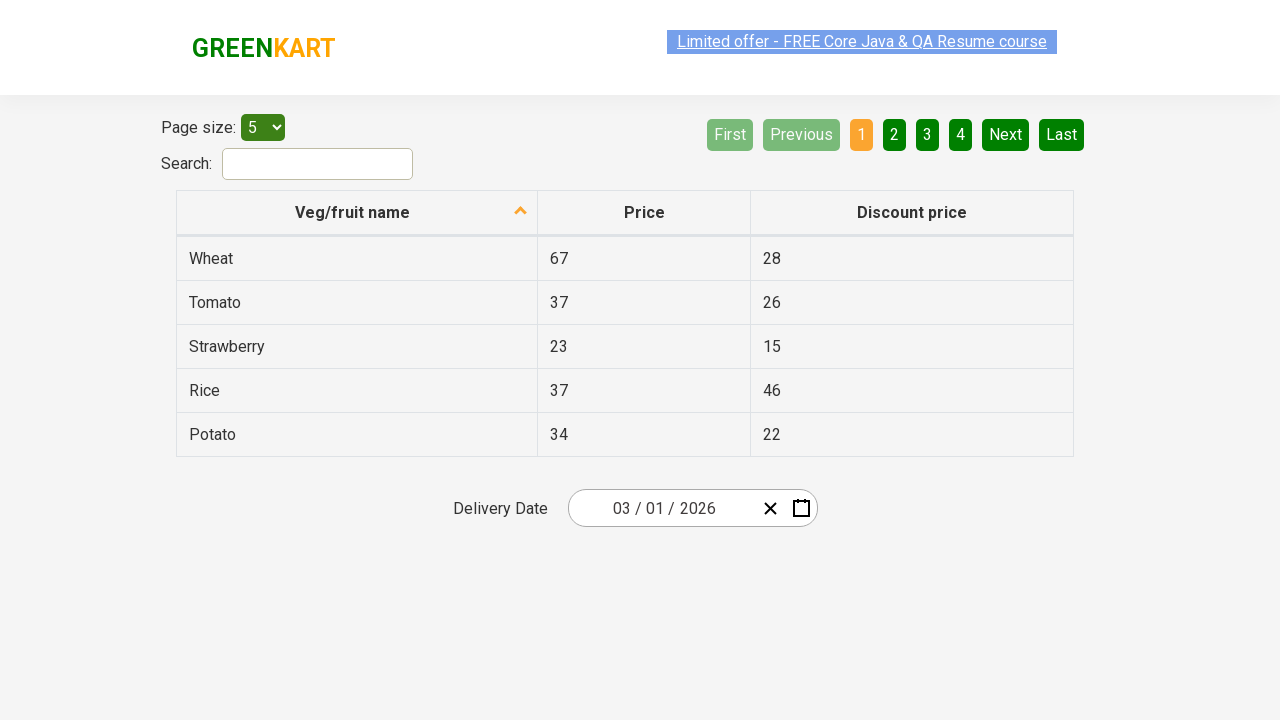

Clicked calendar button to open date picker at (801, 508) on xpath=//div[@class='react-date-picker__wrapper']/button[2]
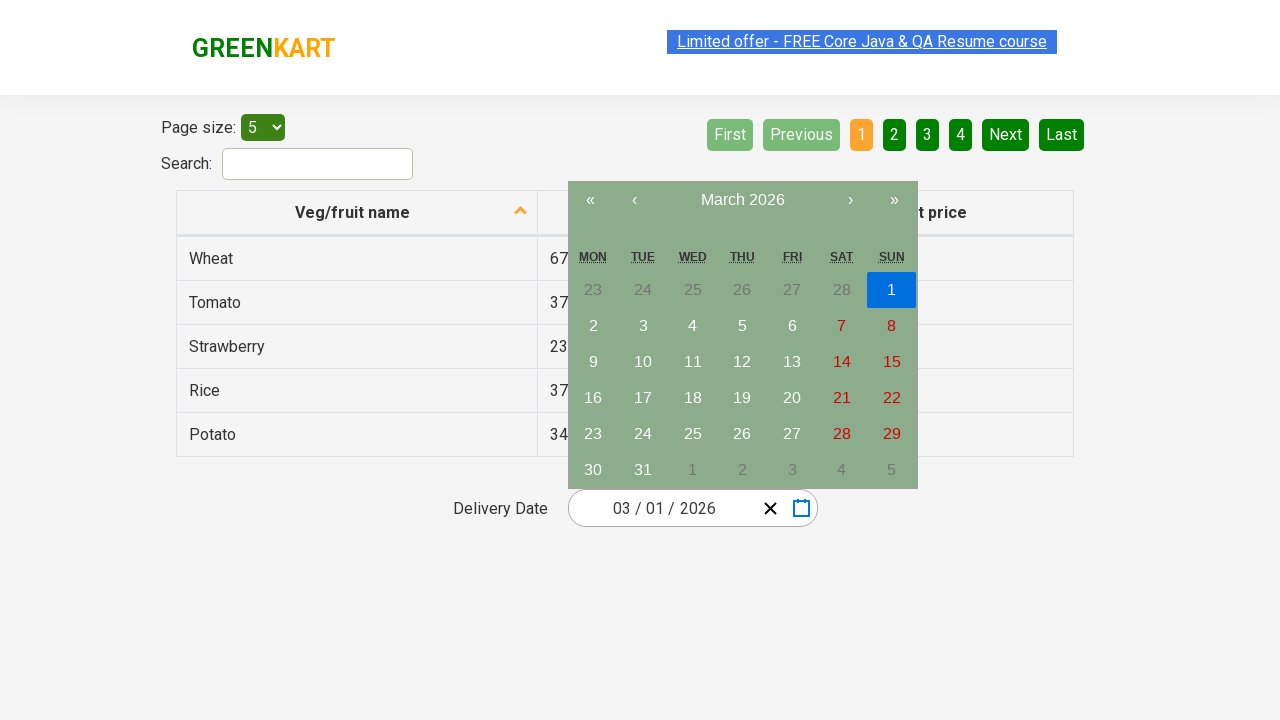

Clicked navigation label first time to navigate up one view level at (742, 200) on .react-calendar__navigation__label
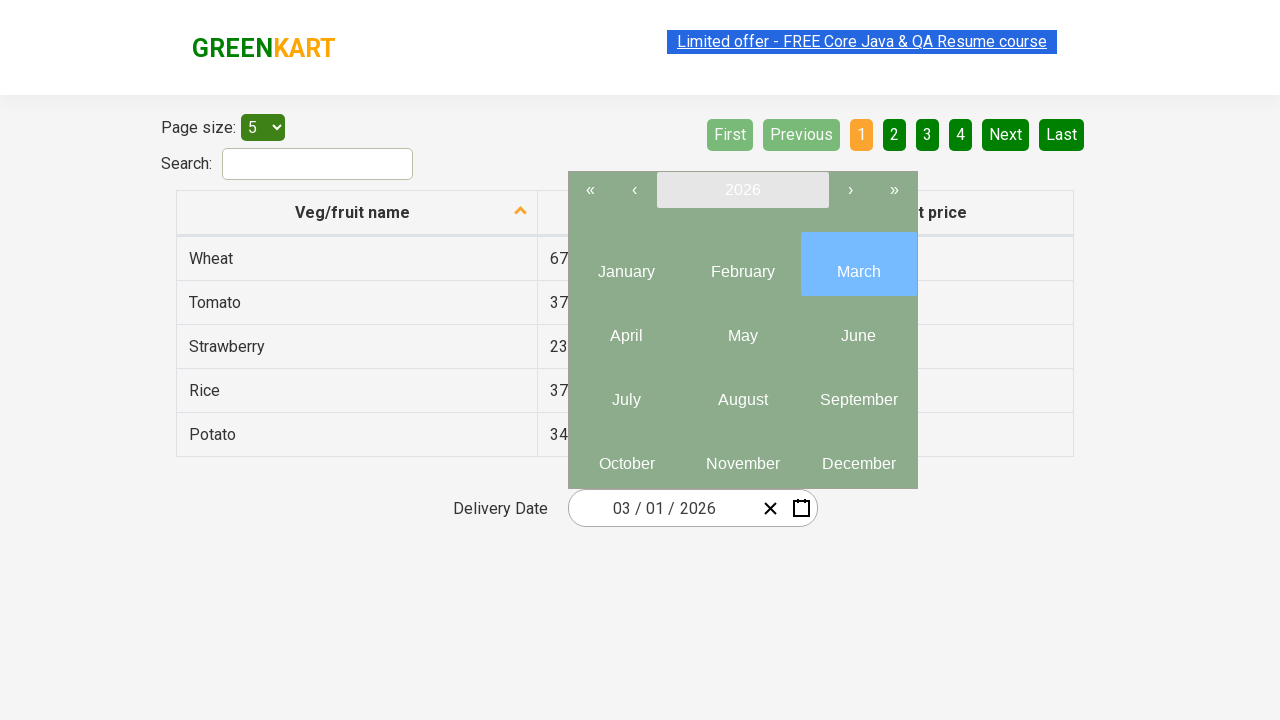

Clicked navigation label second time to reach year view at (742, 190) on .react-calendar__navigation__label
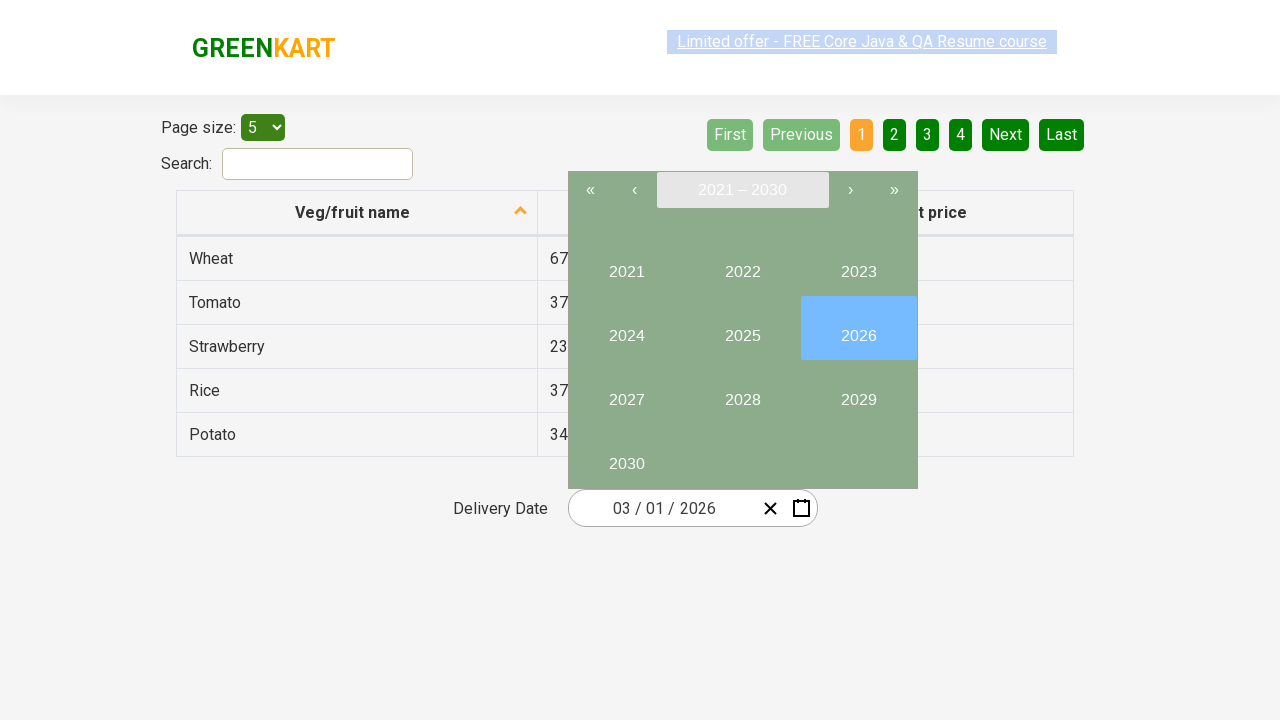

Selected year 2027 at (626, 392) on //button[text()='2027']
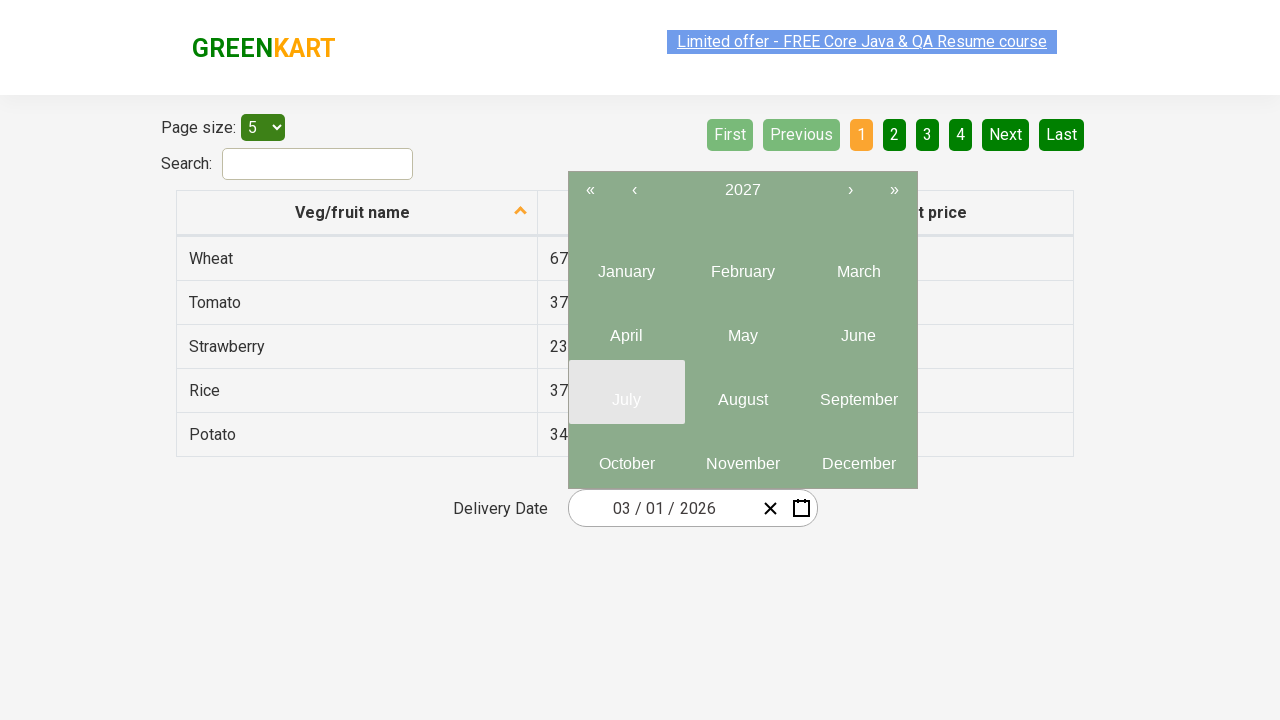

Selected month APRIL (April) at (626, 328) on .react-calendar__year-view__months__month >> nth=3
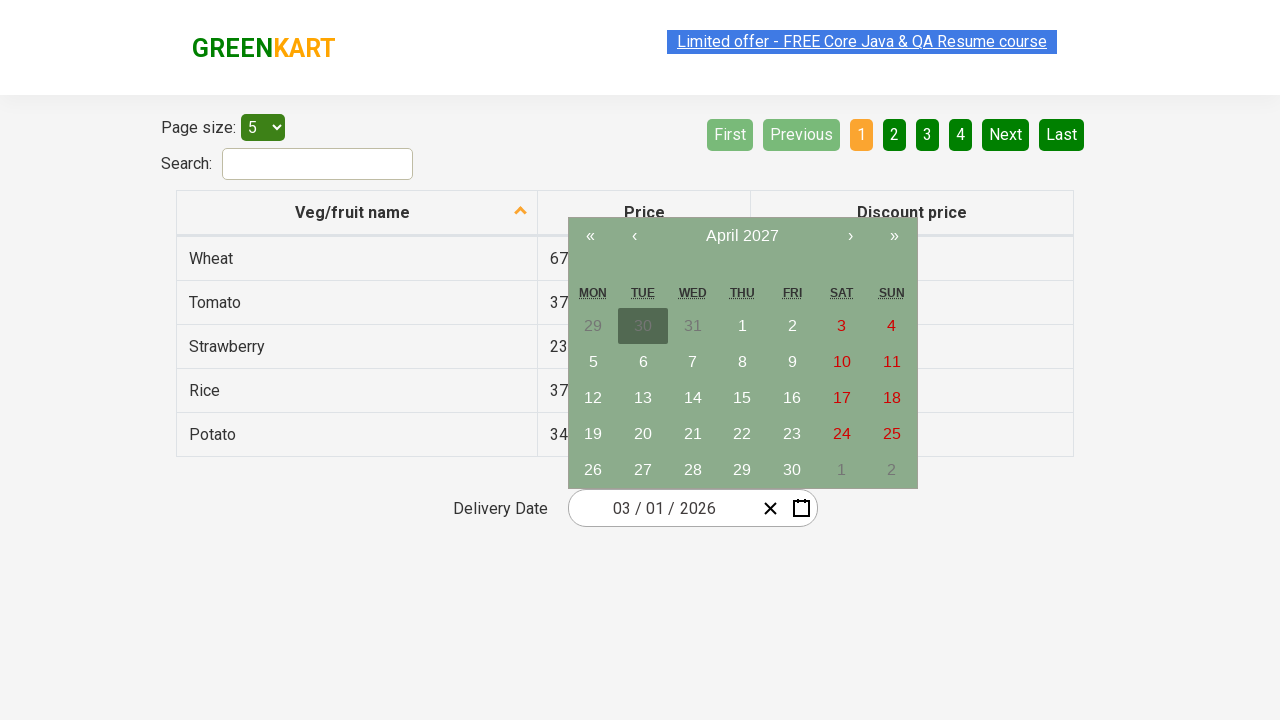

Selected day 30 from calendar (April 30, 2027) at (792, 470) on xpath=//button[contains(@class,'react-calendar__month-view__days__day')]/abbr >>
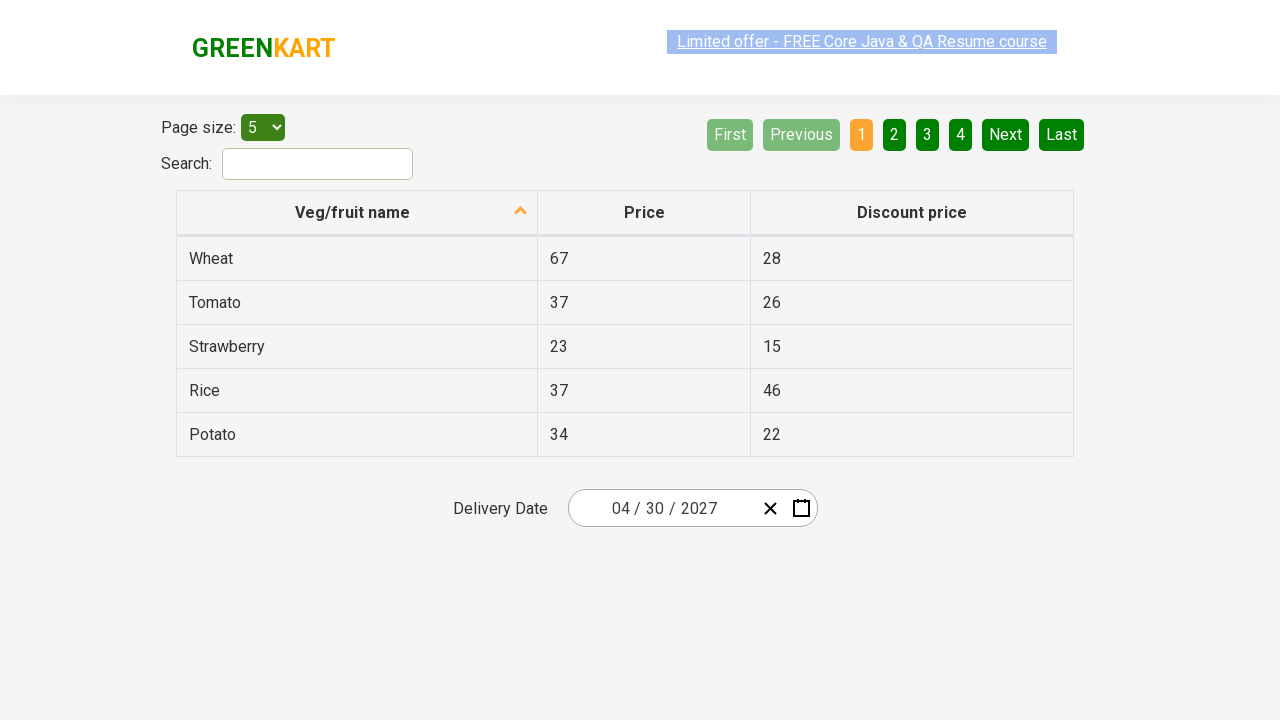

Waited 500ms for UI to update after date selection
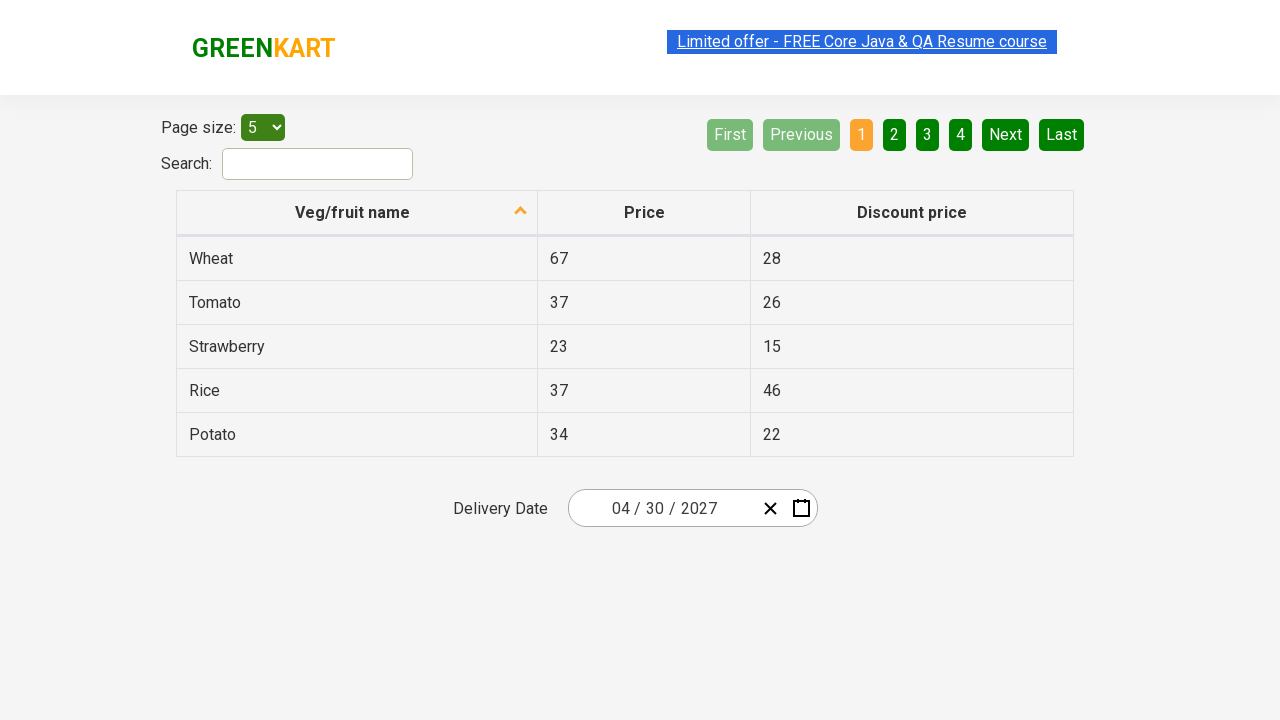

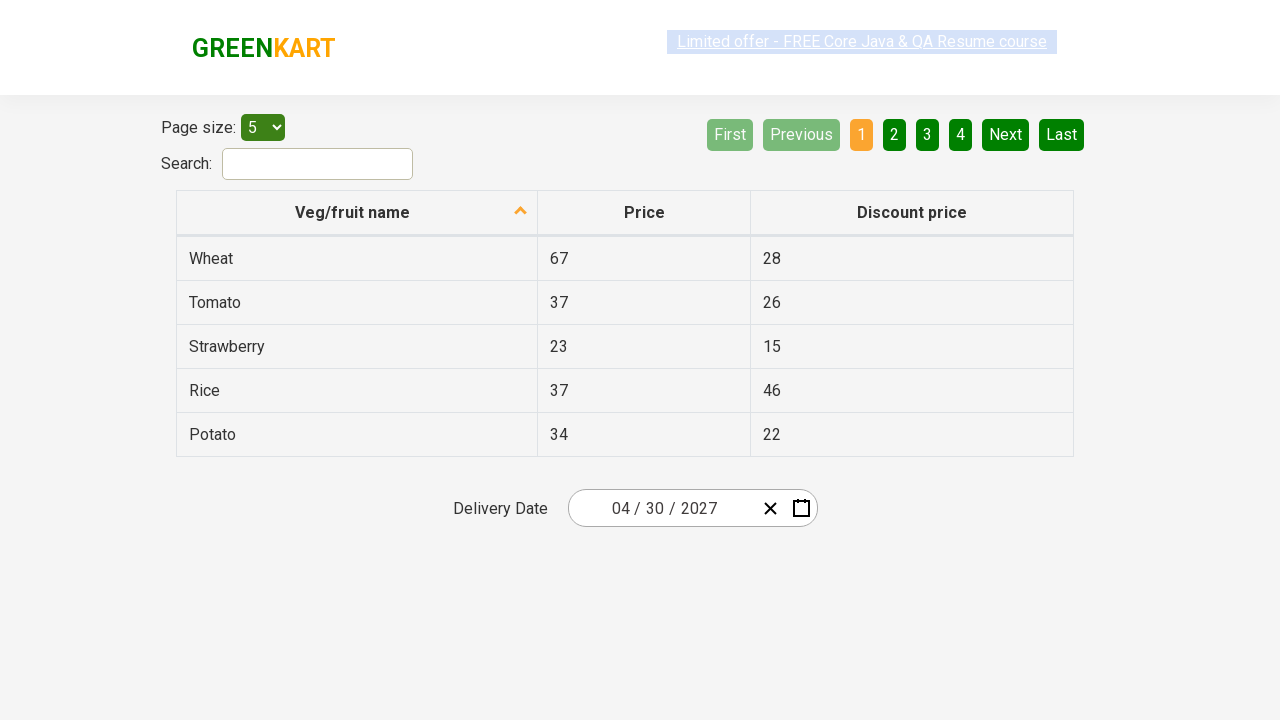